Tests the vehicle parts search functionality by selecting year, make, model, and part type from dropdown menus, then submitting the search form to find turbocharger parts for a 2012 Audi A4.

Starting URL: https://www.turbochargerpros.com

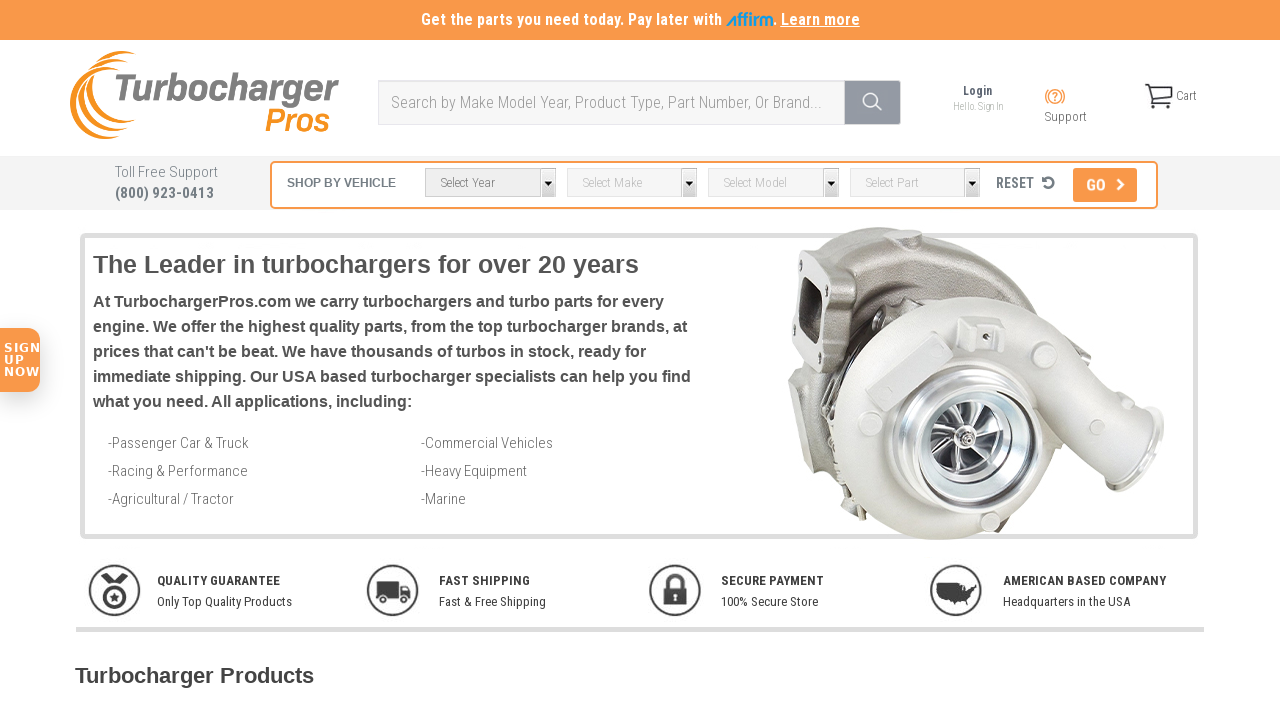

Waited for year dropdown to load
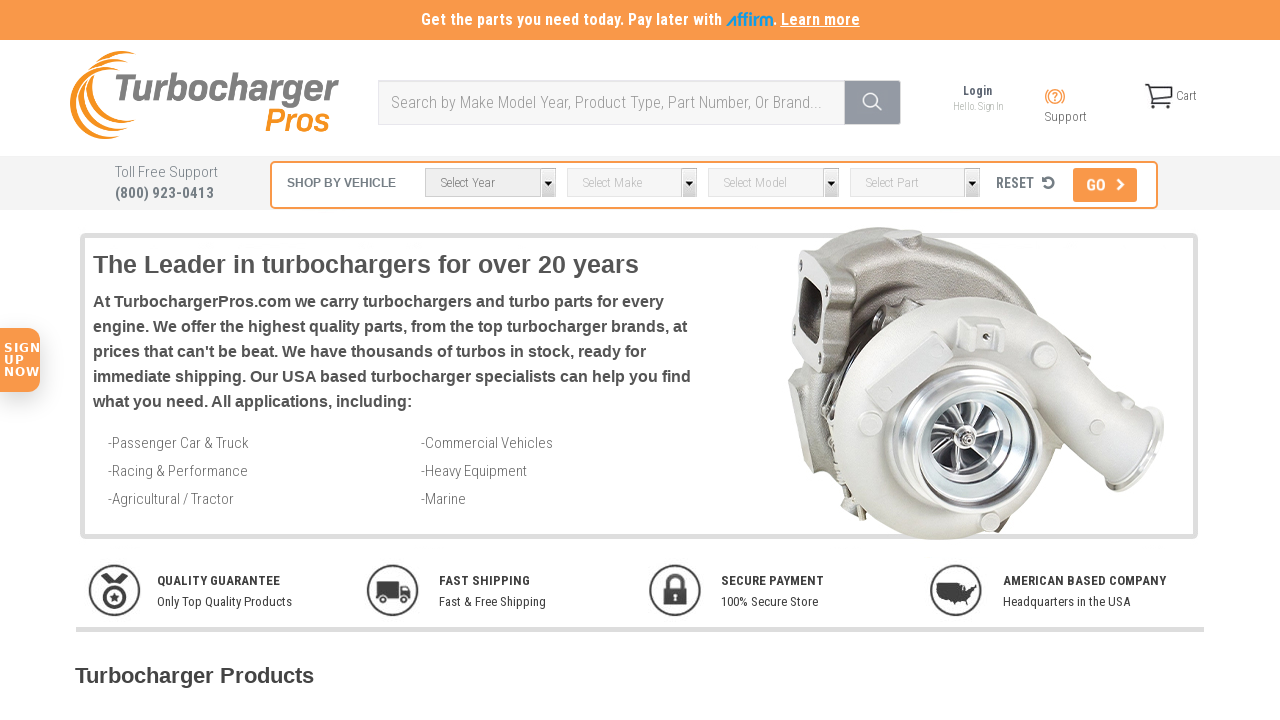

Selected year 2012 from dropdown on #sel-year
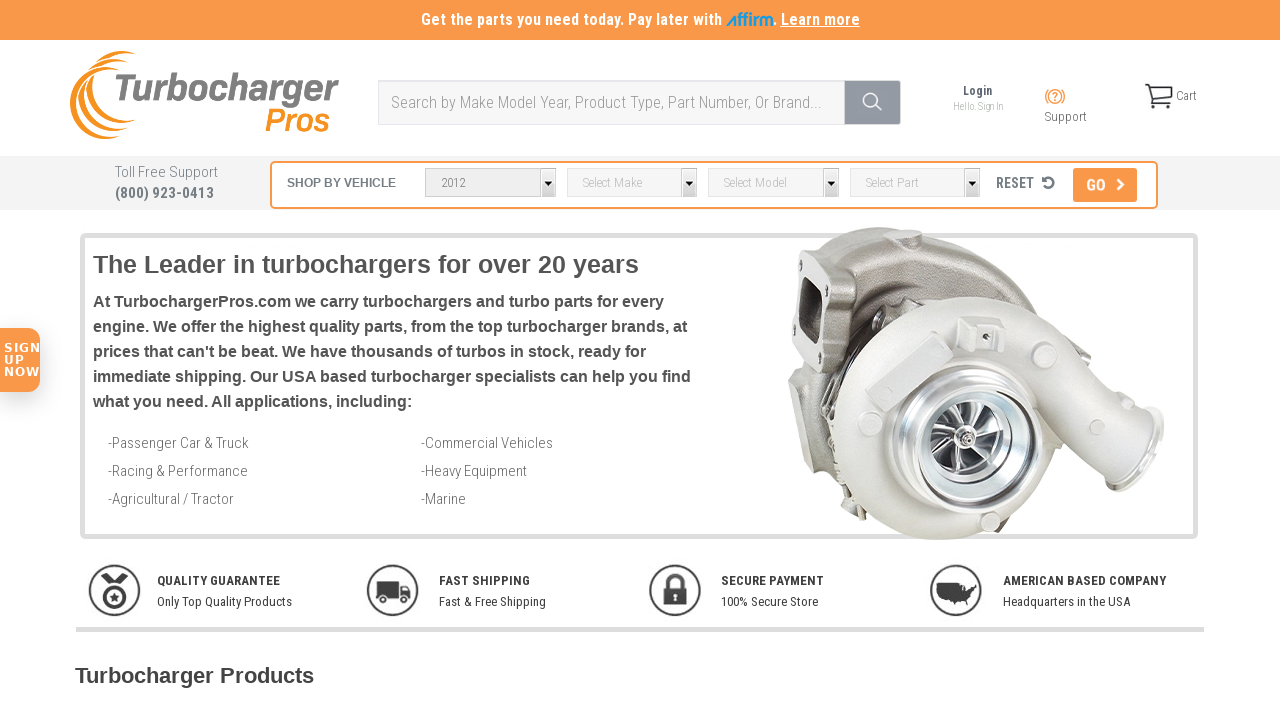

Waited 1 second for make dropdown to populate
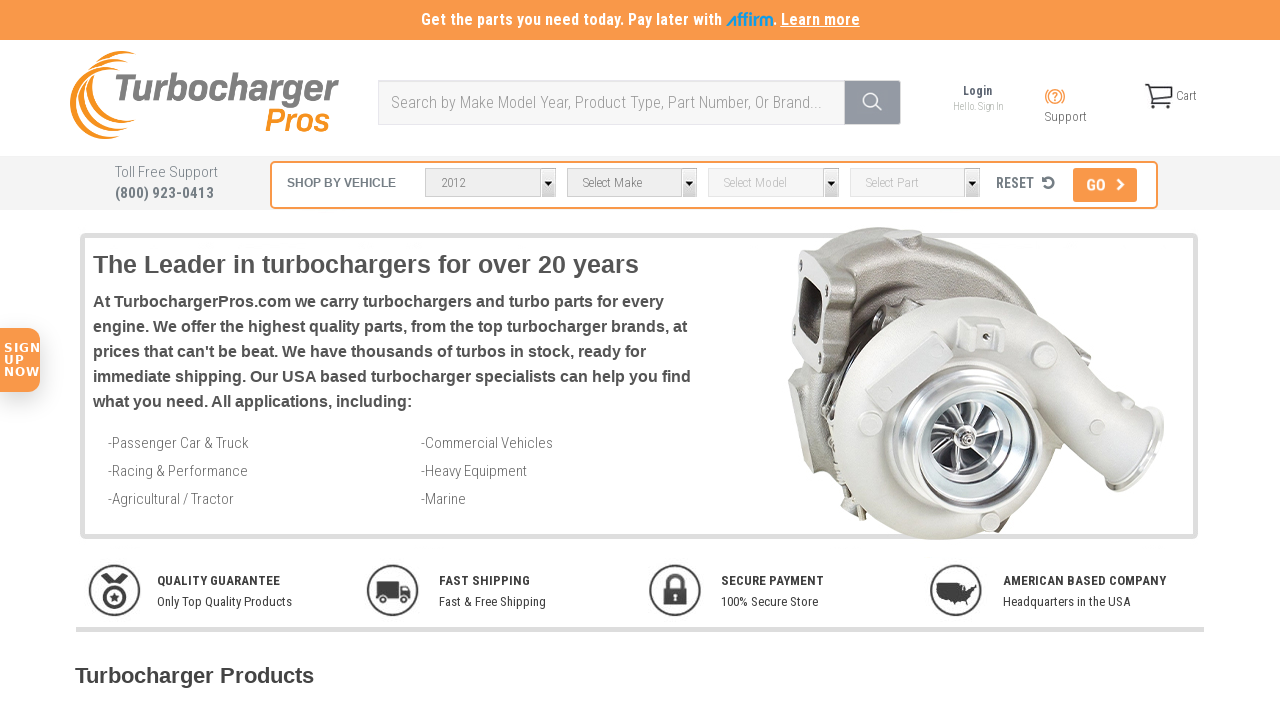

Selected make Audi from dropdown on #sel-make
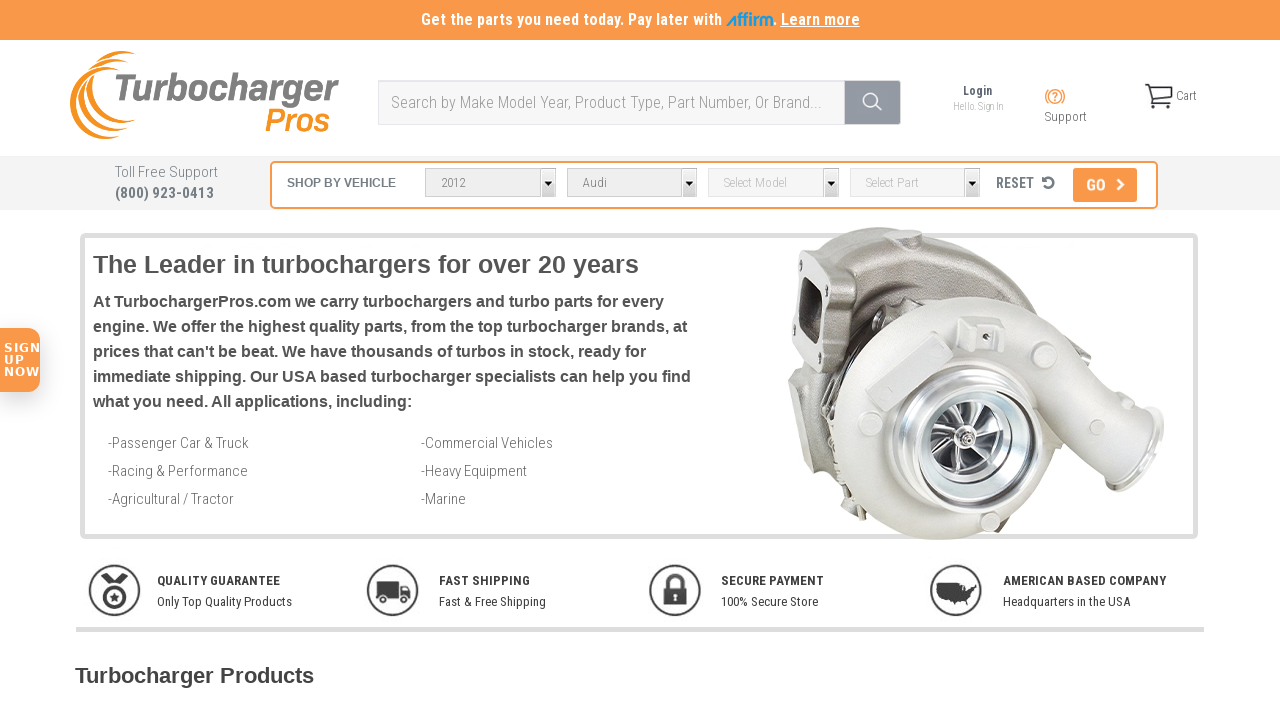

Waited 1 second for model dropdown to populate
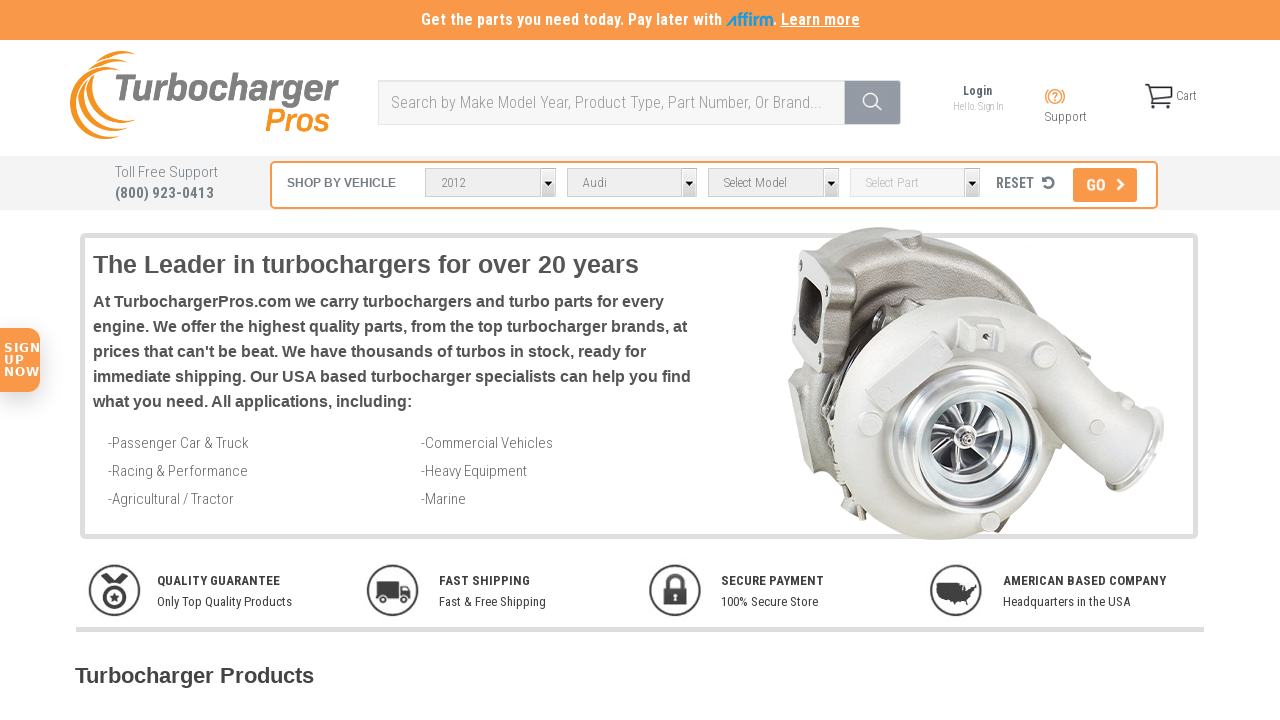

Selected model A4 from dropdown on #sel-model
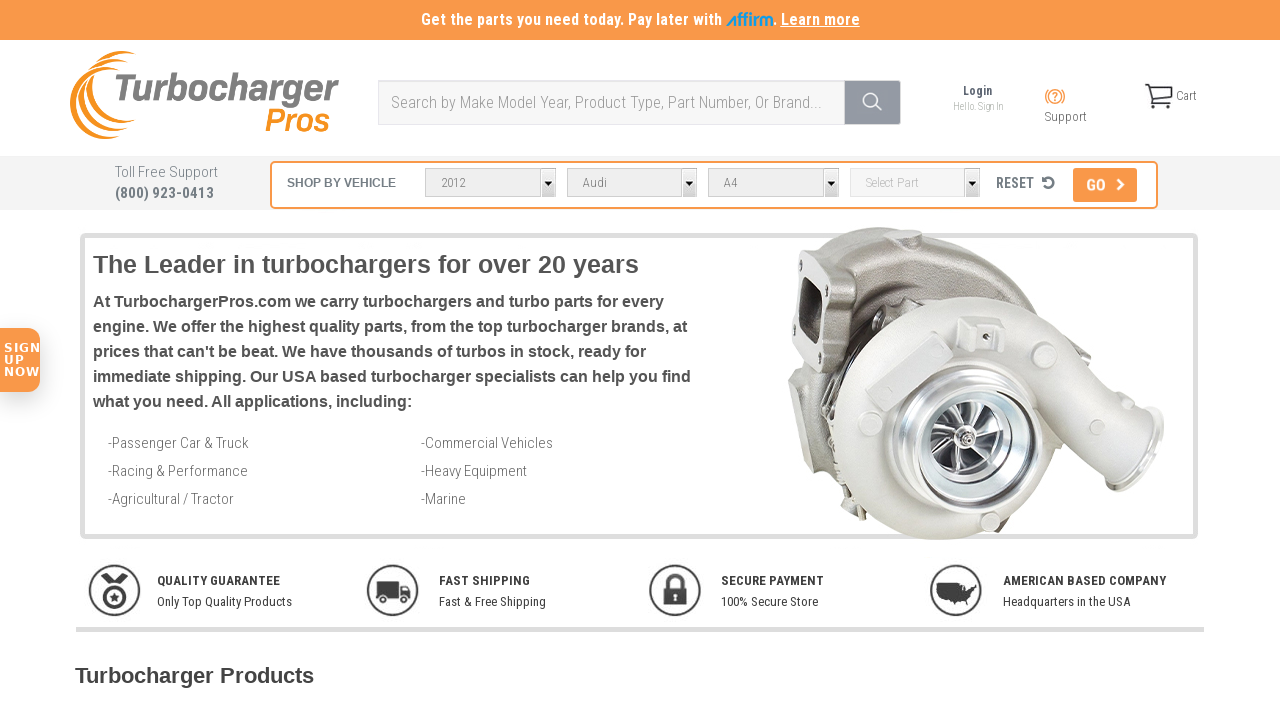

Waited 1 second for part type dropdown to populate
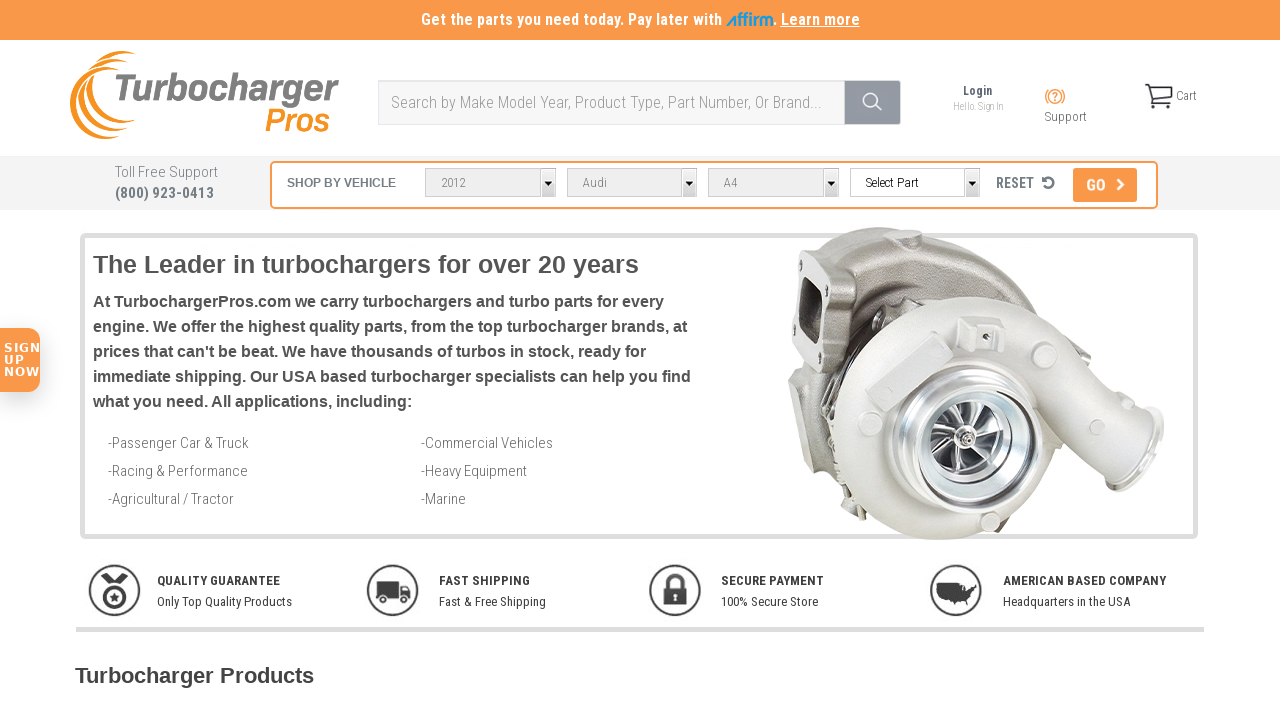

Selected part type Turbocharger from dropdown on #ti-sel-part
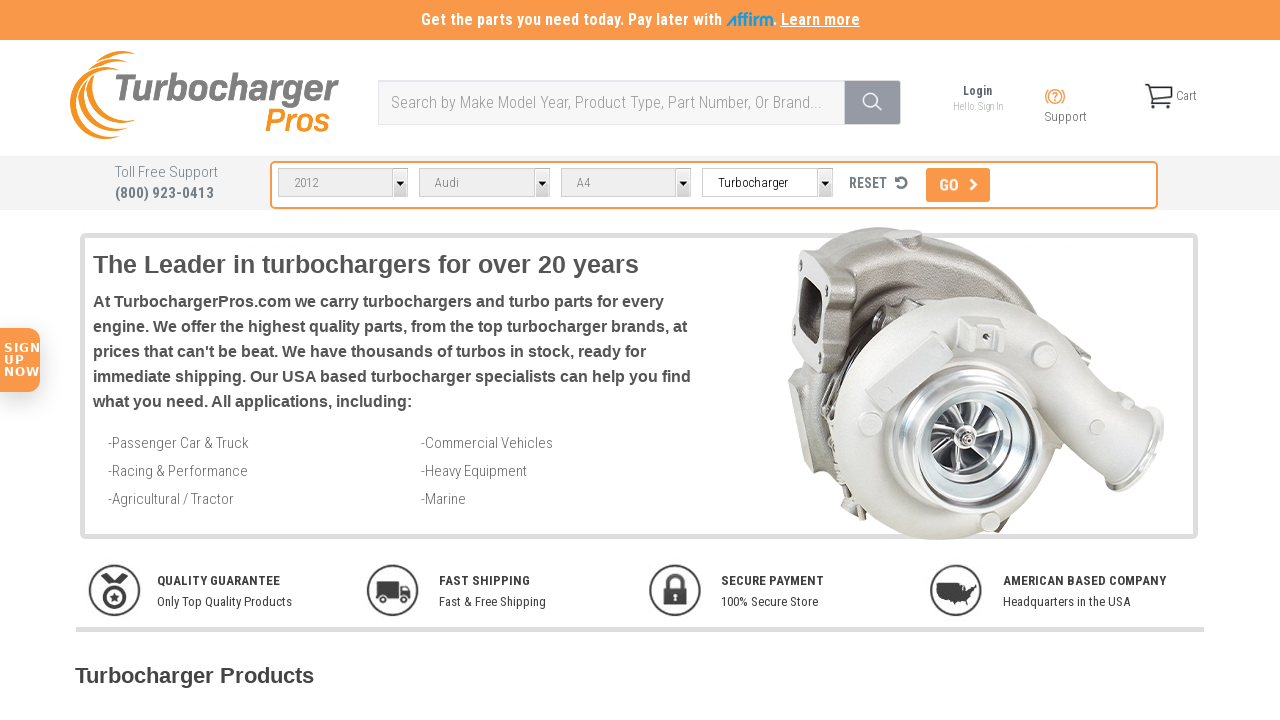

No iframe widget found to close on #webWidget >> internal:control=enter-frame >> button[data-garden-id='buttons.ico
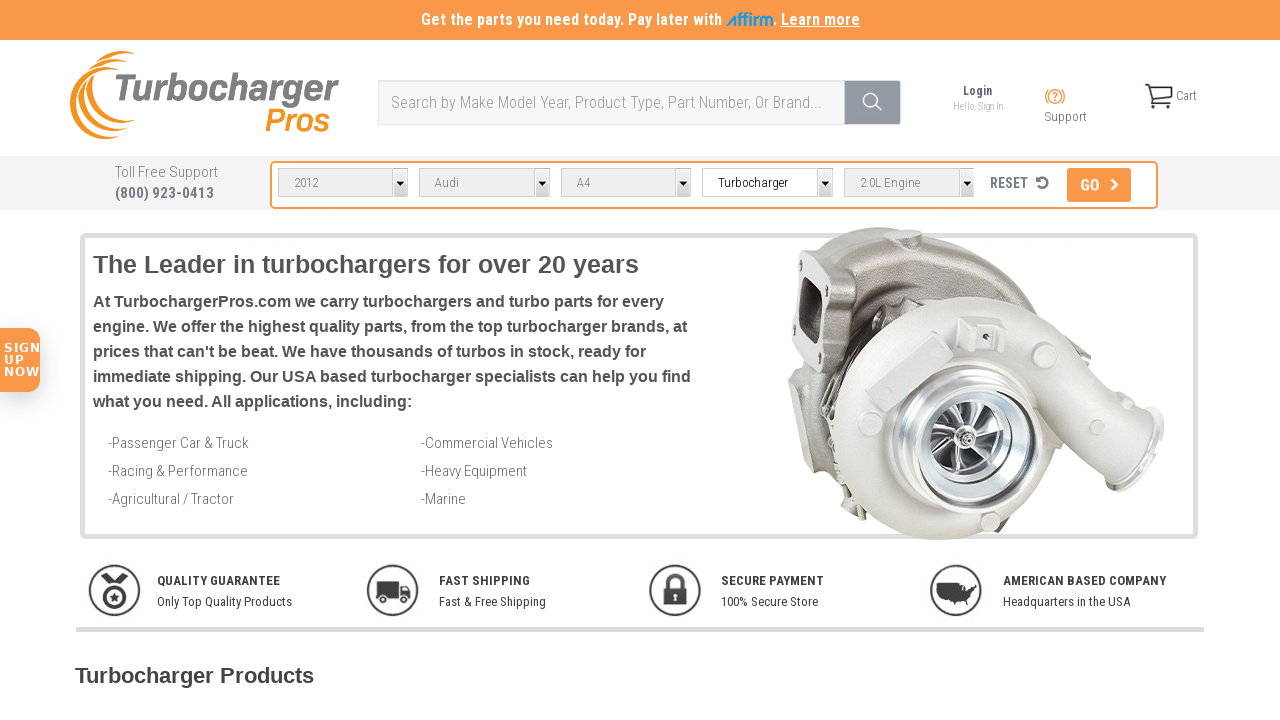

Clicked submit button to search for 2012 Audi A4 turbocharger parts at (1099, 185) on #sub
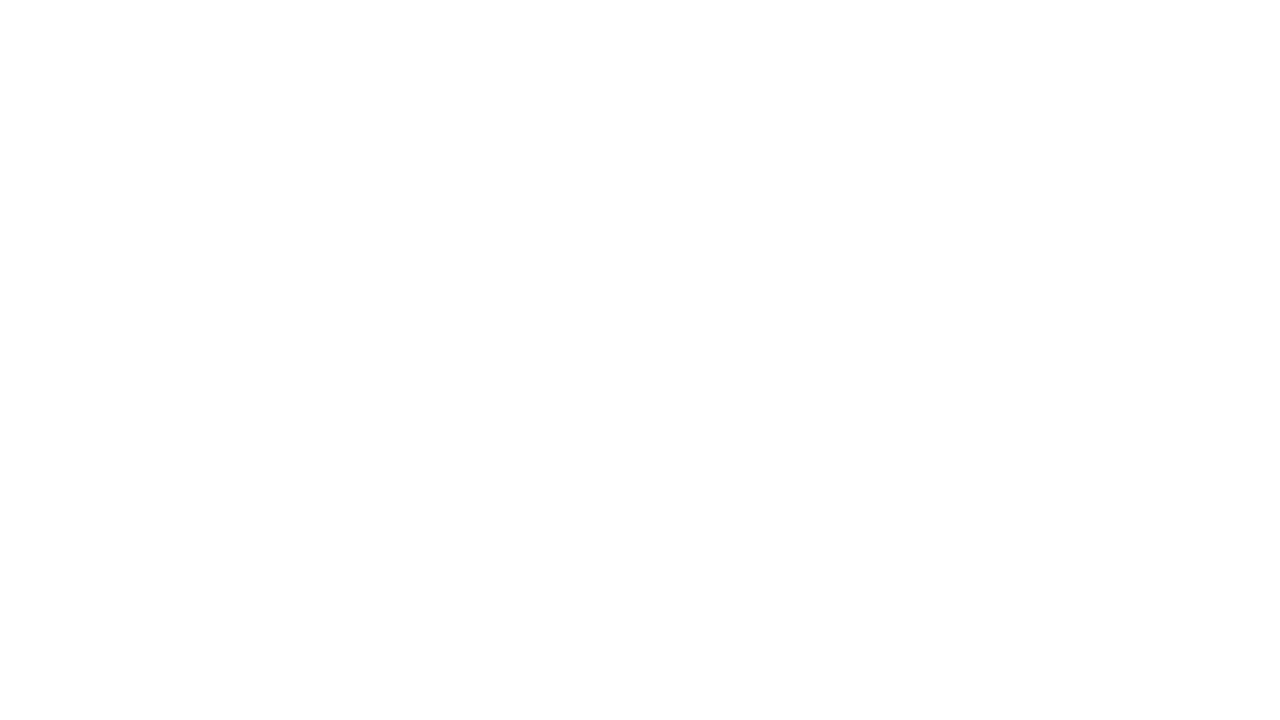

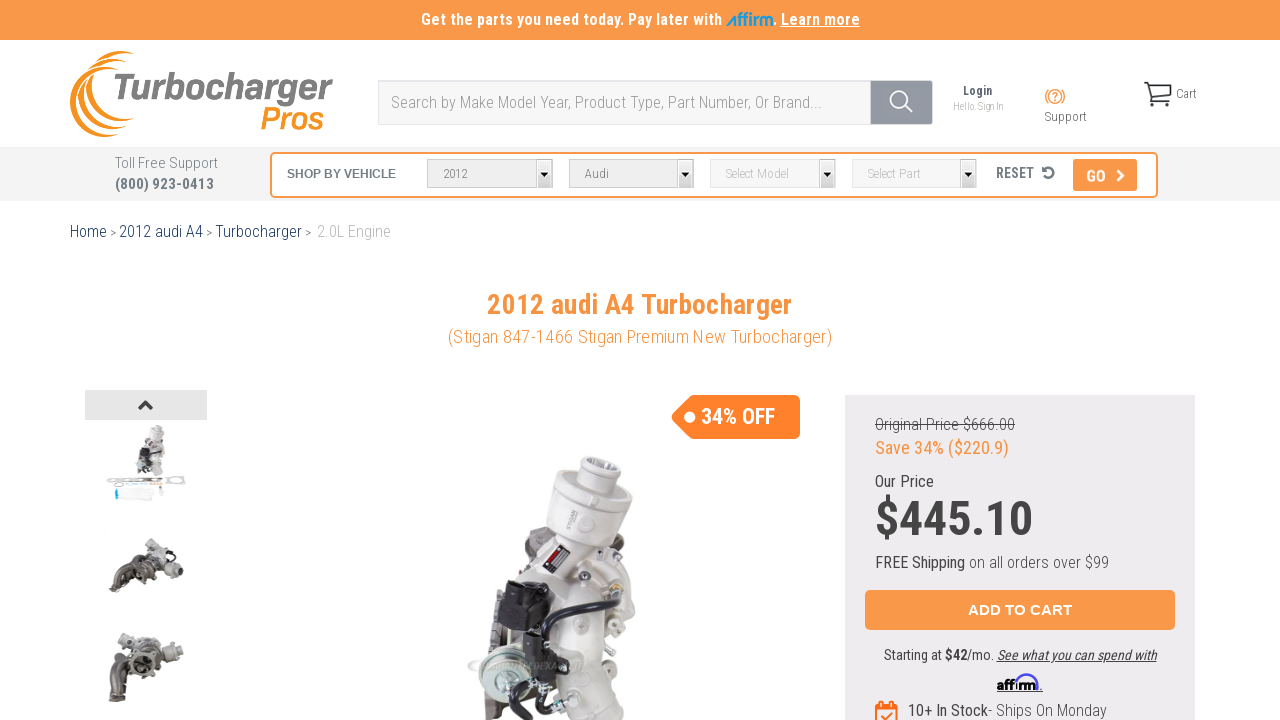